Tests the UIL public report form by selecting year, region, and event from dropdown menus and submitting the form to view results.

Starting URL: https://www.texasmusicforms.com/csrrptuilpublic.asp

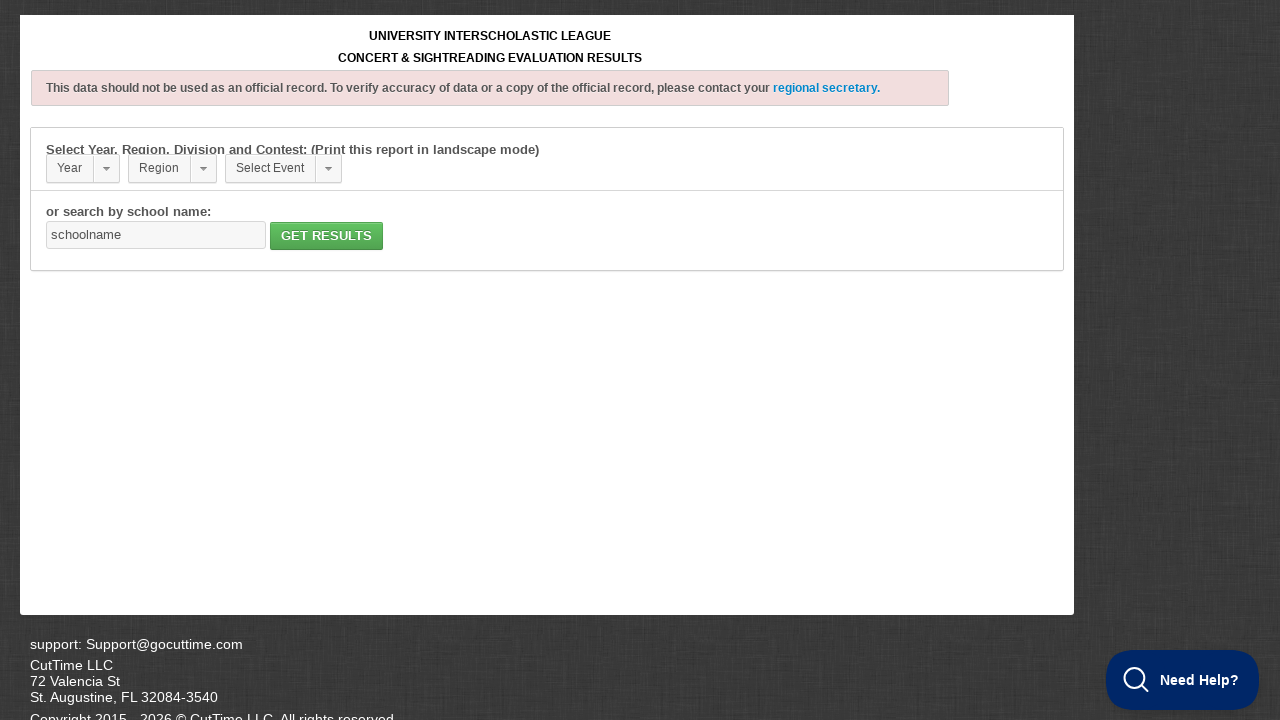

Selected year 2023 from dropdown on select[name="yr"]
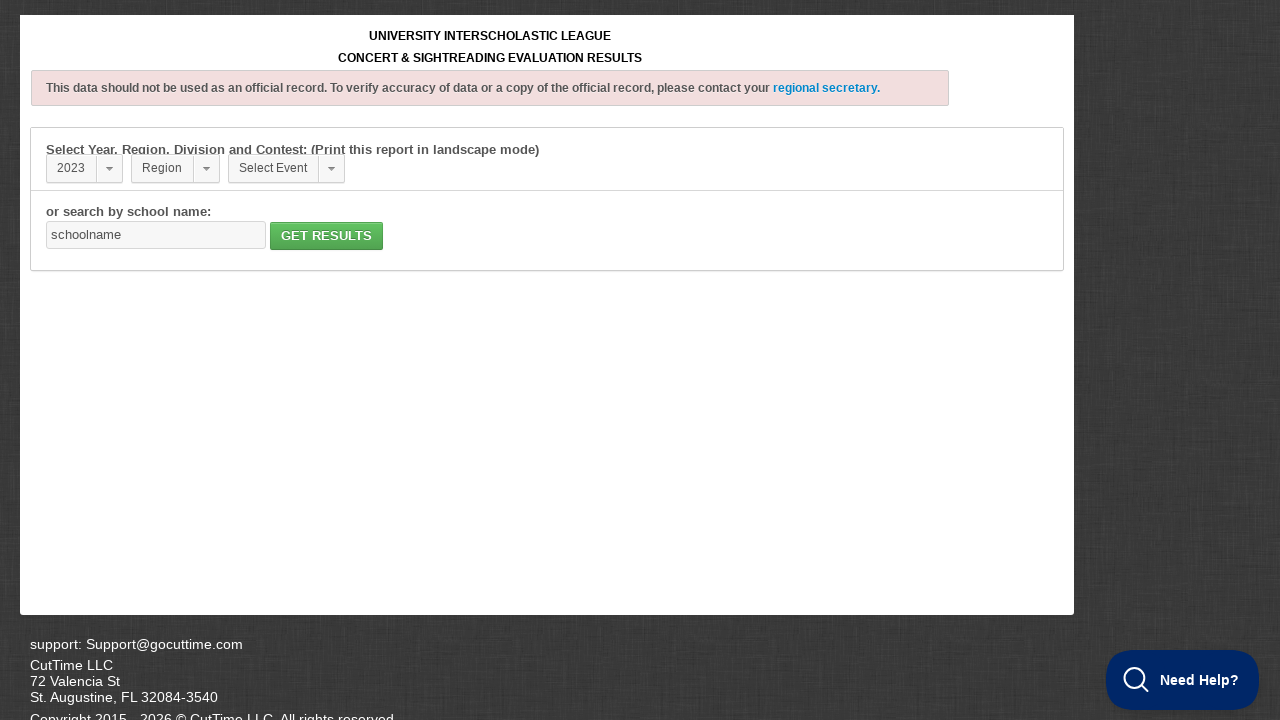

Waited 2 seconds for page to update after year selection
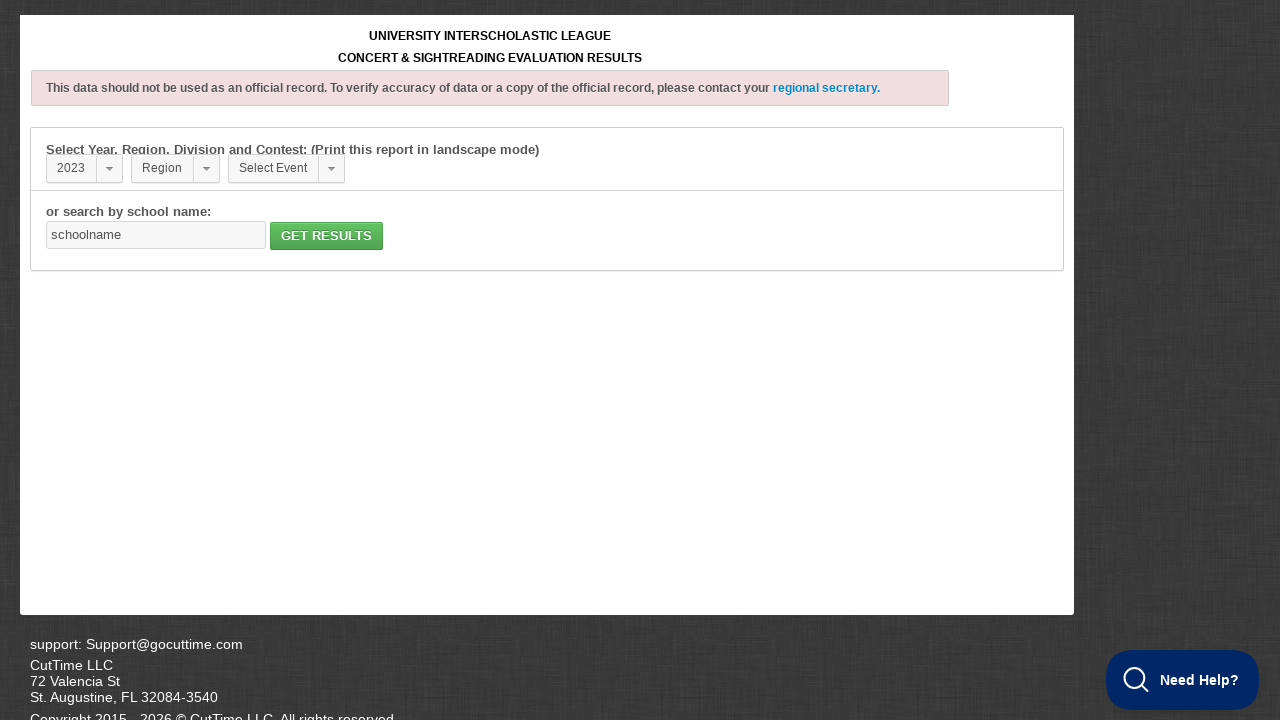

Selected Region 5 from dropdown on select[name="reg"]
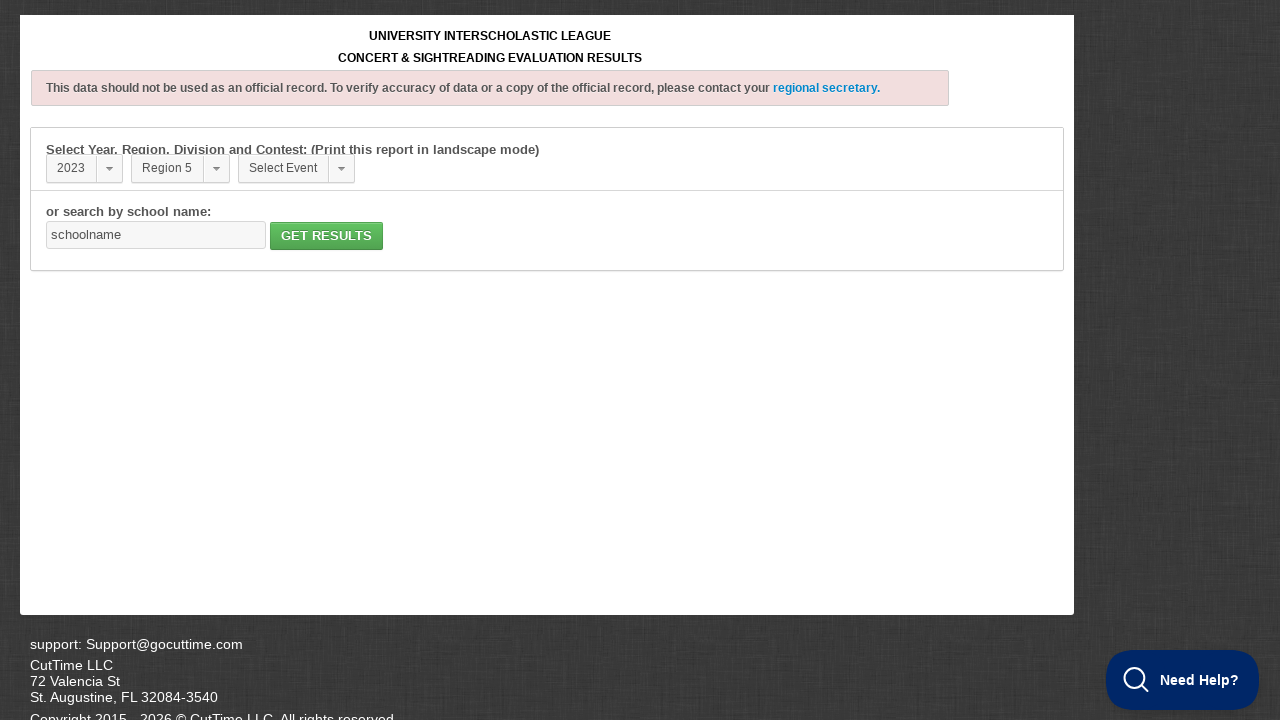

Waited 2 seconds for page to update after region selection
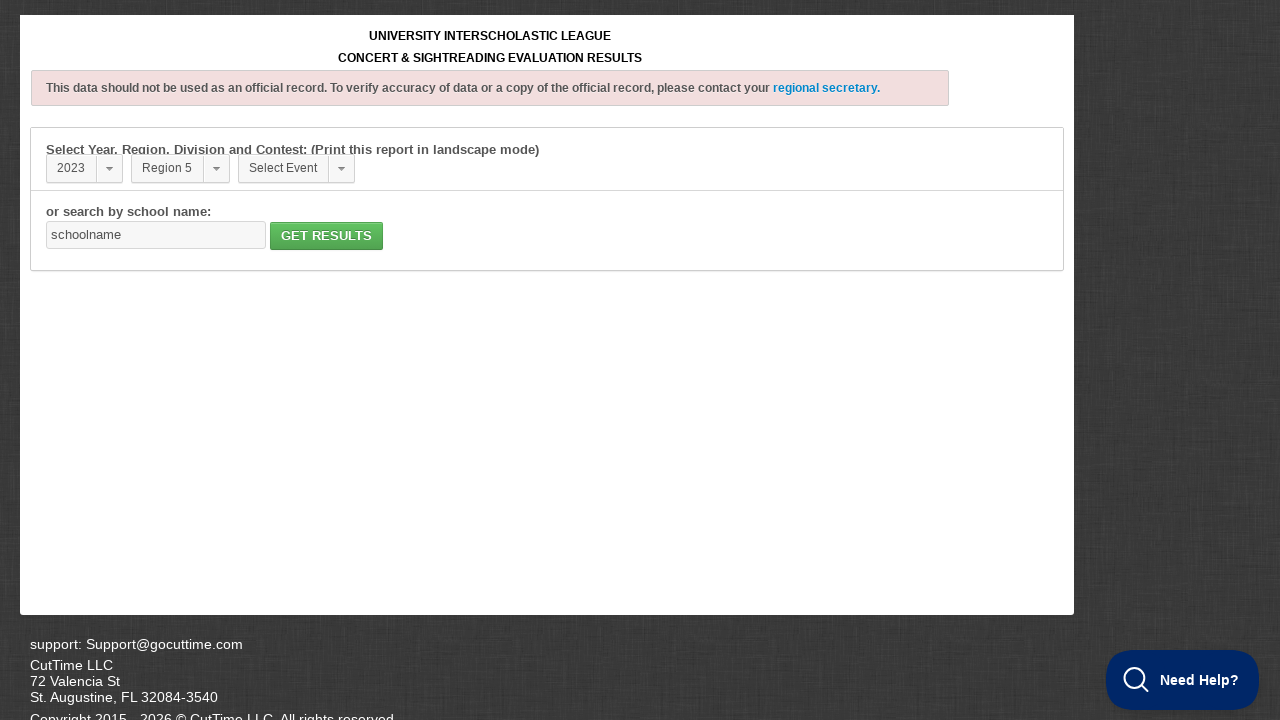

Selected Band from event dropdown on select[name="ev"]
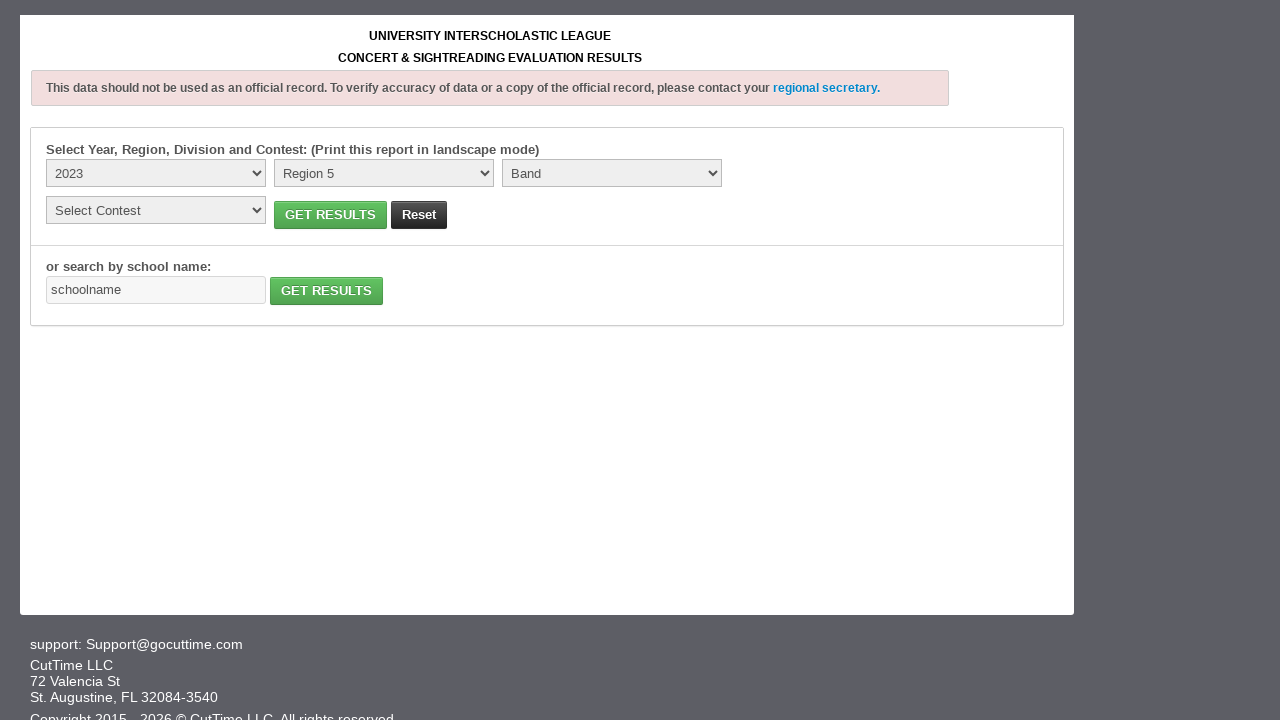

Submitted UIL public report form
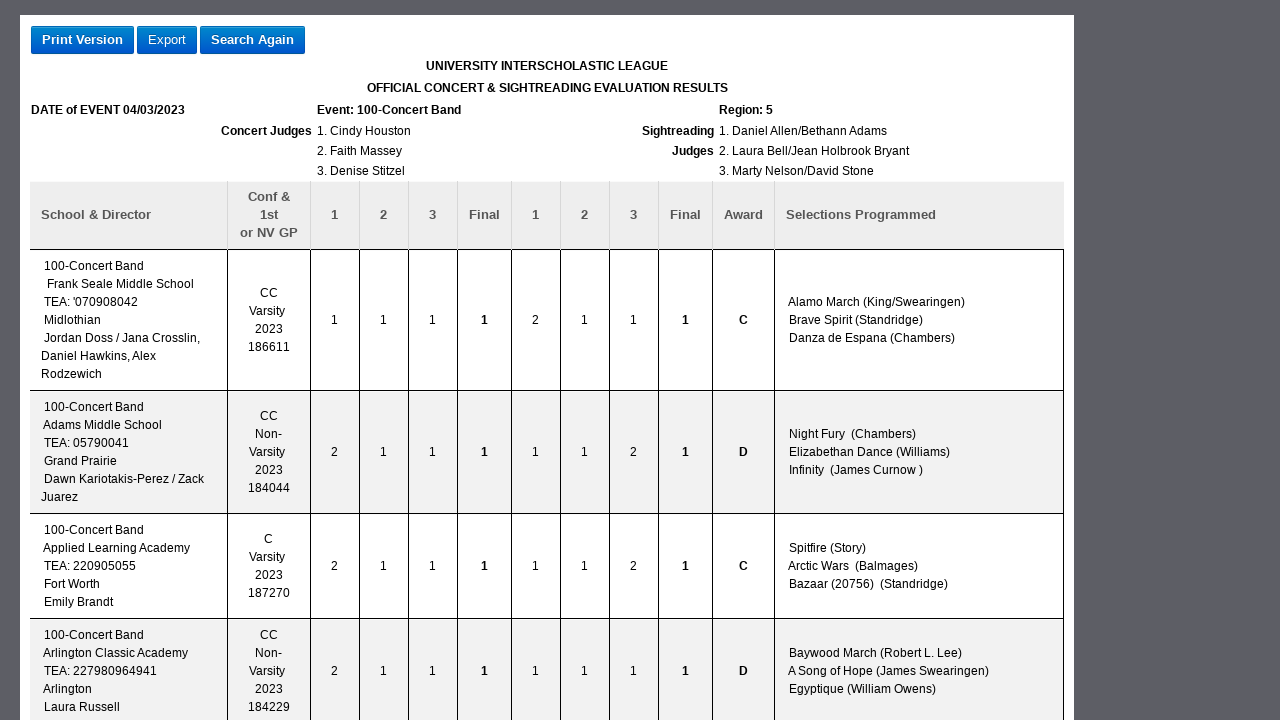

Form results loaded successfully
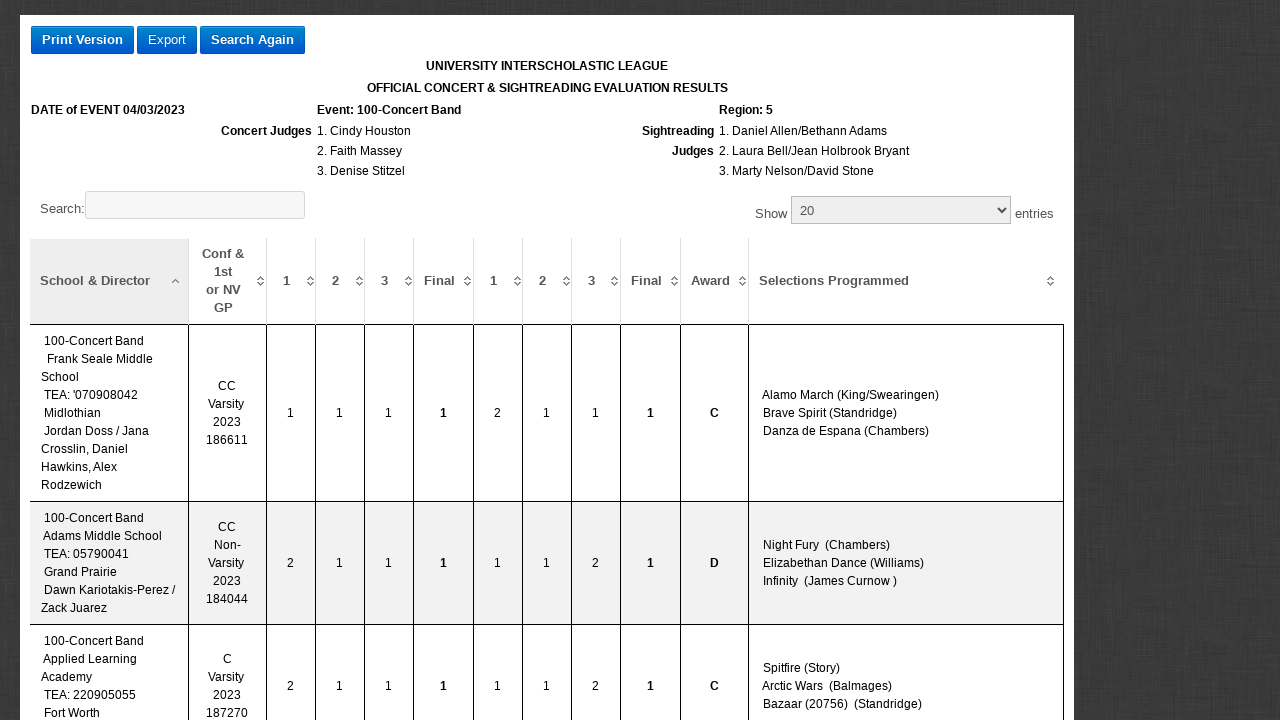

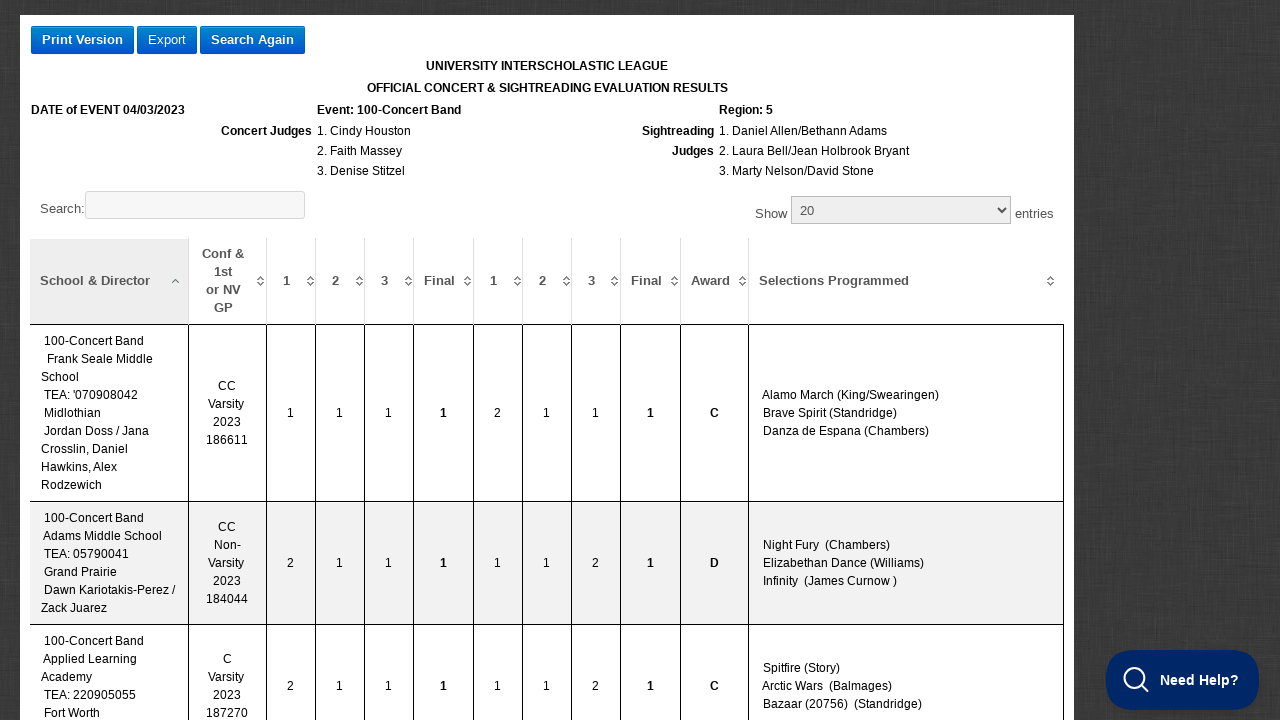